Tests adding todo items by filling the input field and pressing Enter, then verifying the items appear in the list

Starting URL: https://demo.playwright.dev/todomvc

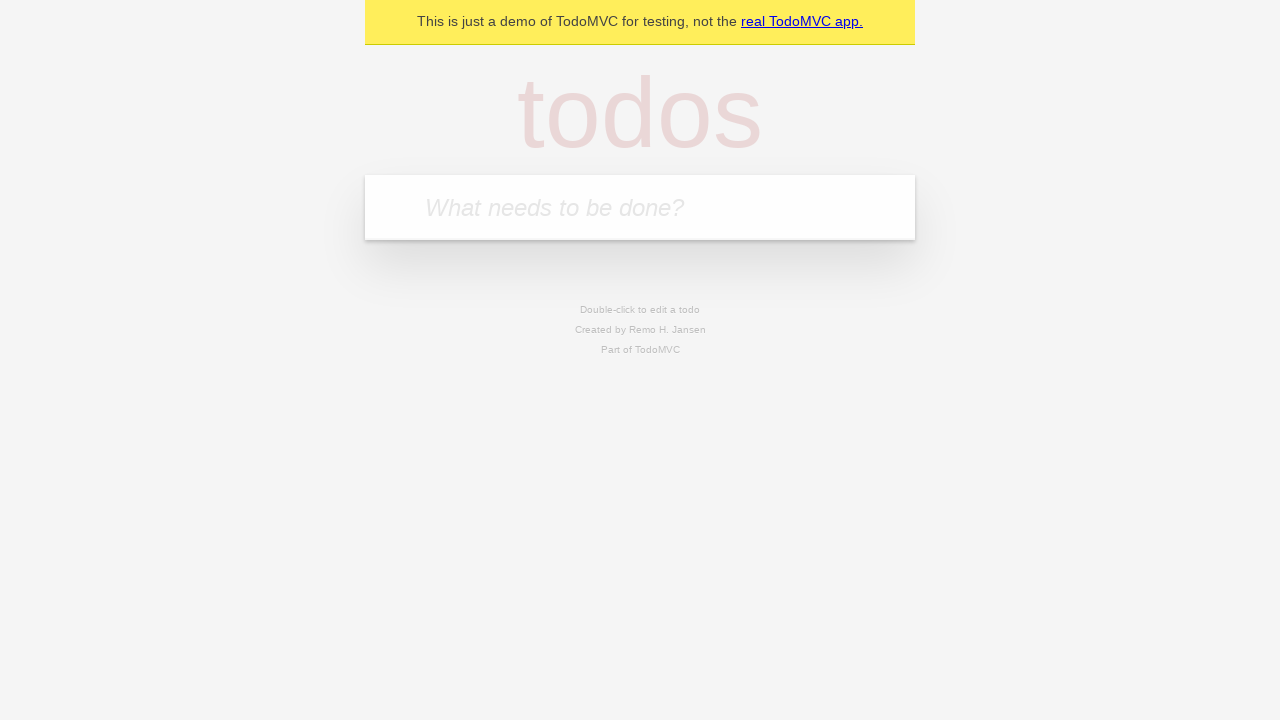

Filled todo input field with 'buy some cheese' on internal:attr=[placeholder="What needs to be done?"i]
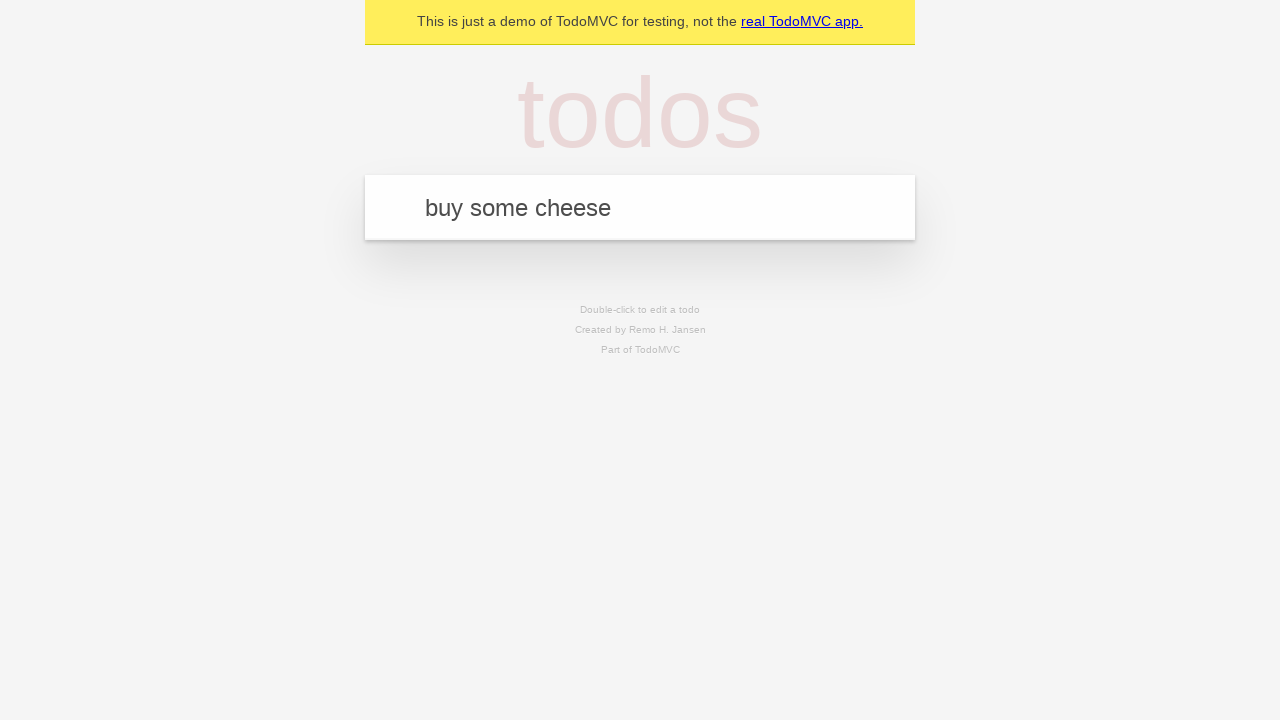

Pressed Enter to create first todo item on internal:attr=[placeholder="What needs to be done?"i]
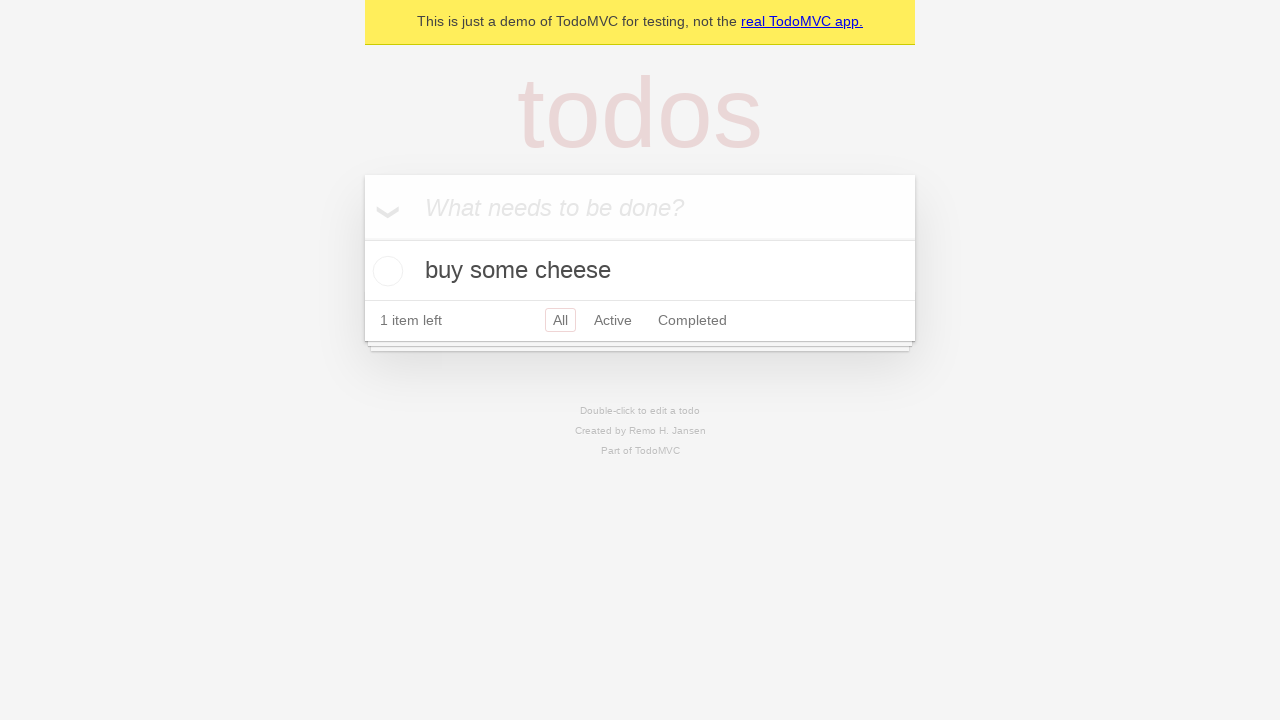

First todo item appeared in the list
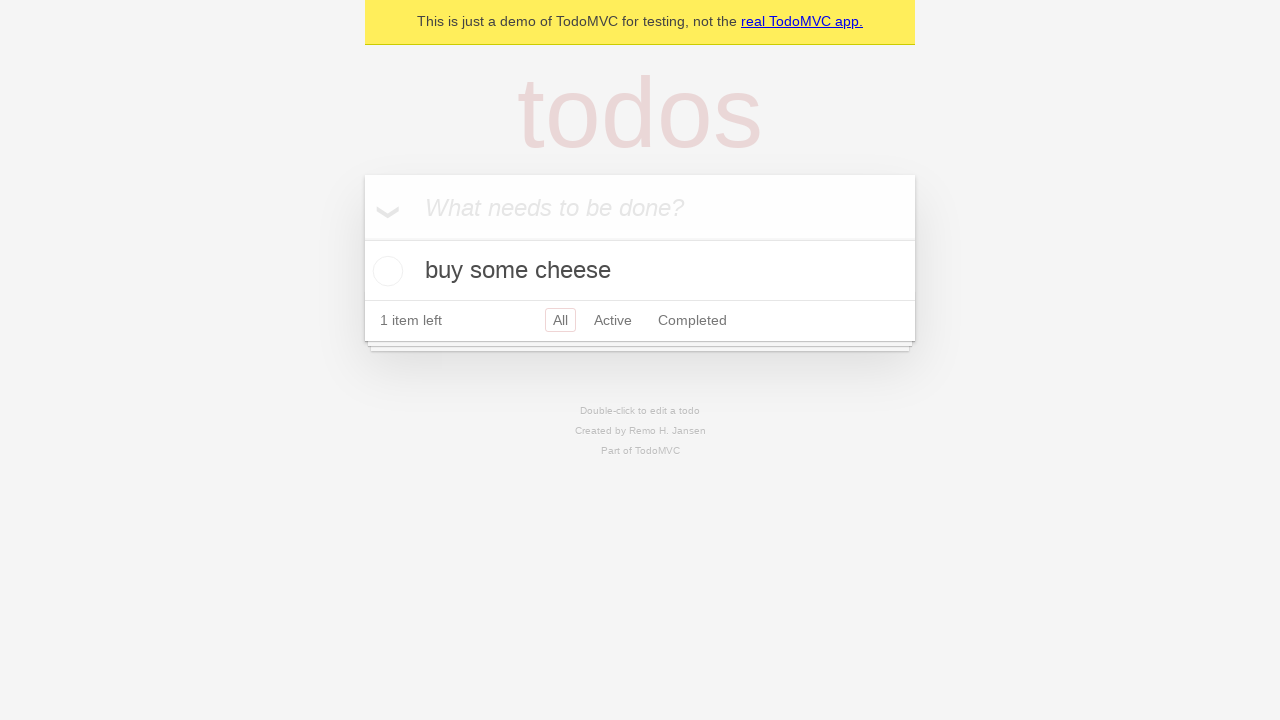

Filled todo input field with 'feed the cat' on internal:attr=[placeholder="What needs to be done?"i]
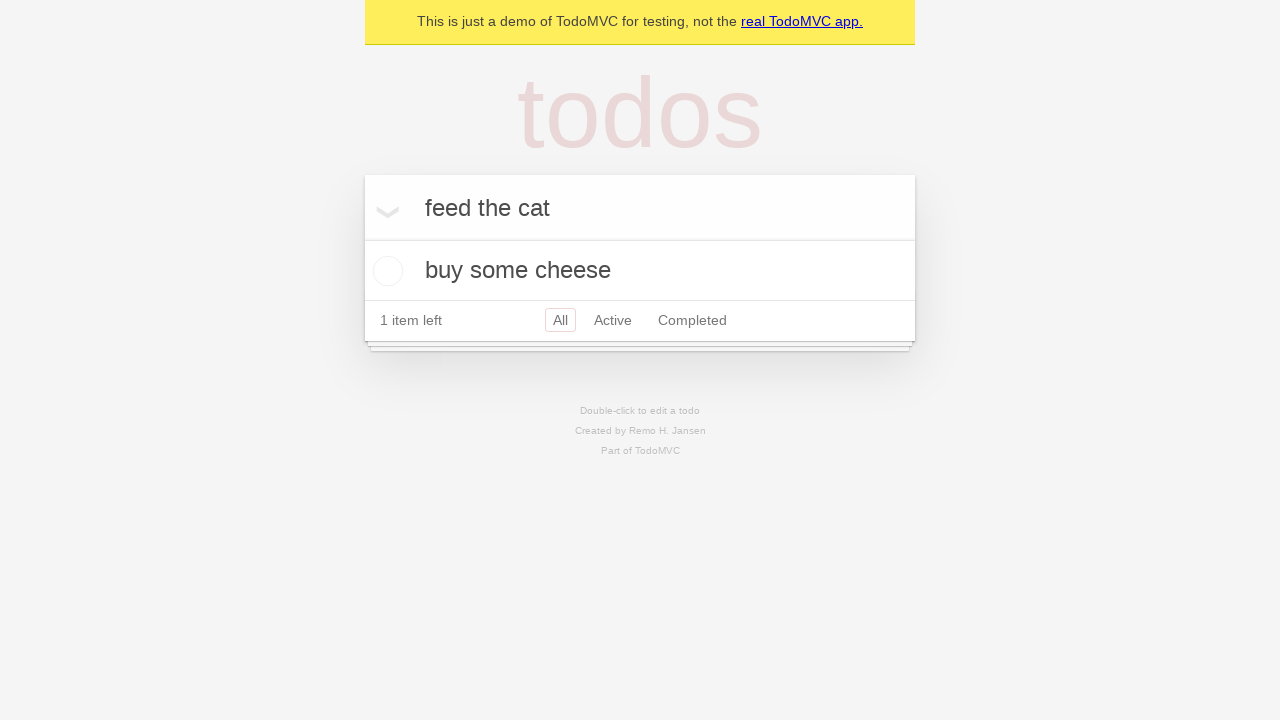

Pressed Enter to create second todo item on internal:attr=[placeholder="What needs to be done?"i]
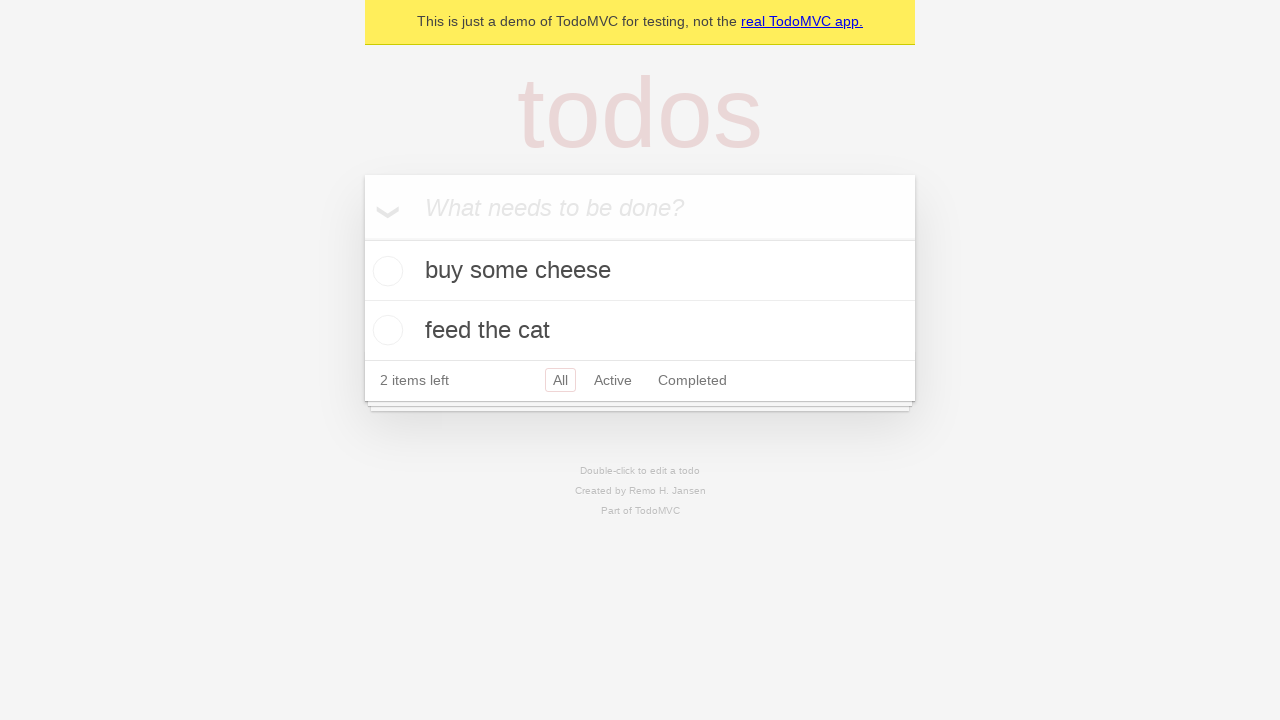

Second todo item appeared in the list, confirming both items are present
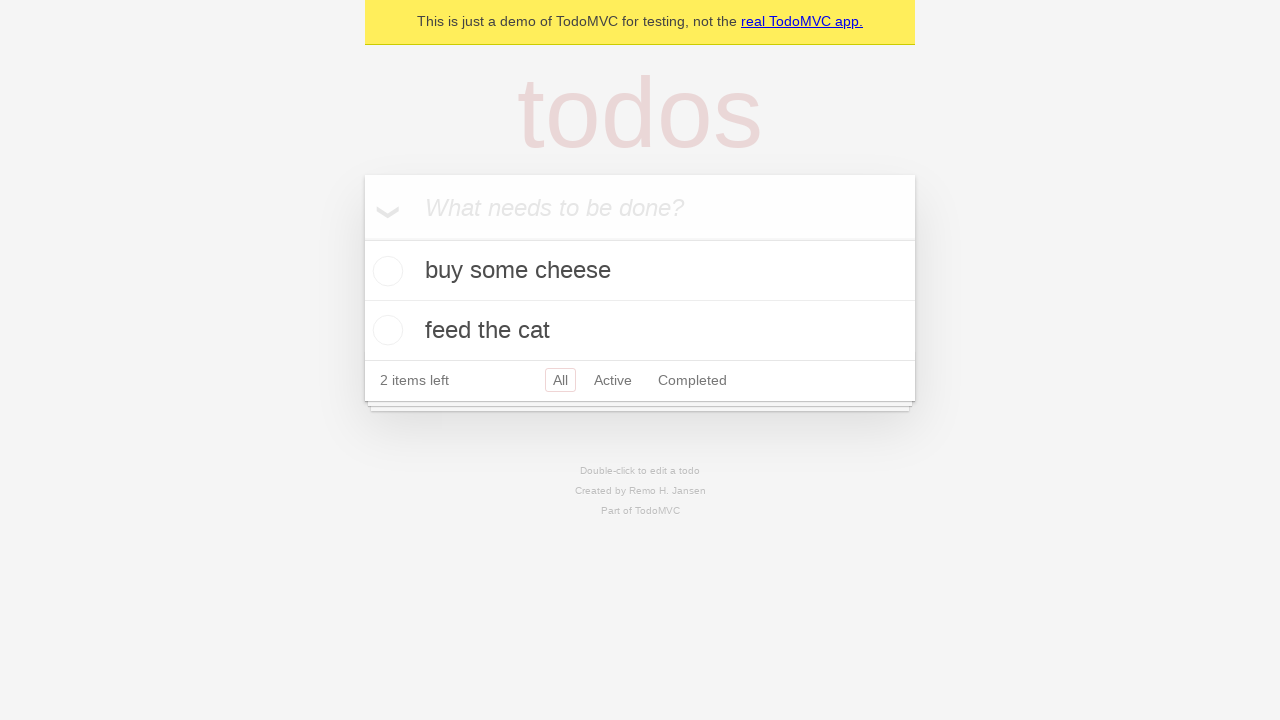

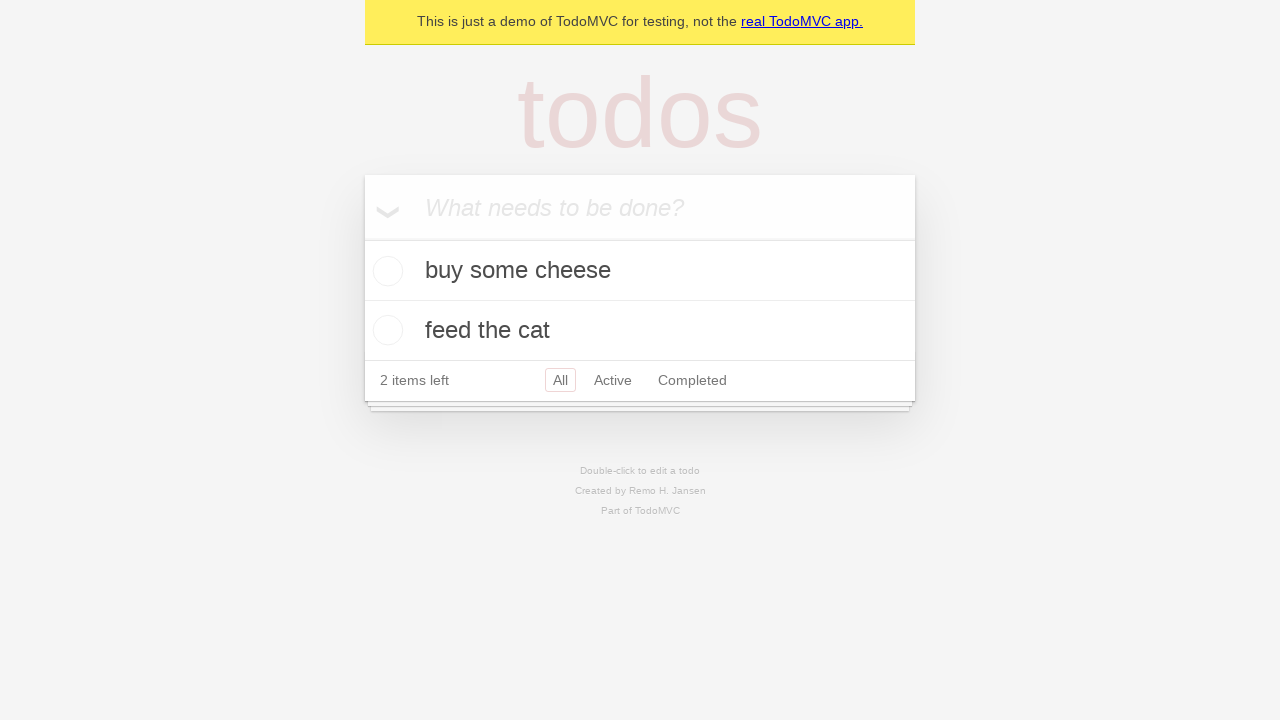